Tests dynamic content loading by clicking a start button and waiting for hidden content to appear

Starting URL: https://the-internet.herokuapp.com/dynamic_loading/1

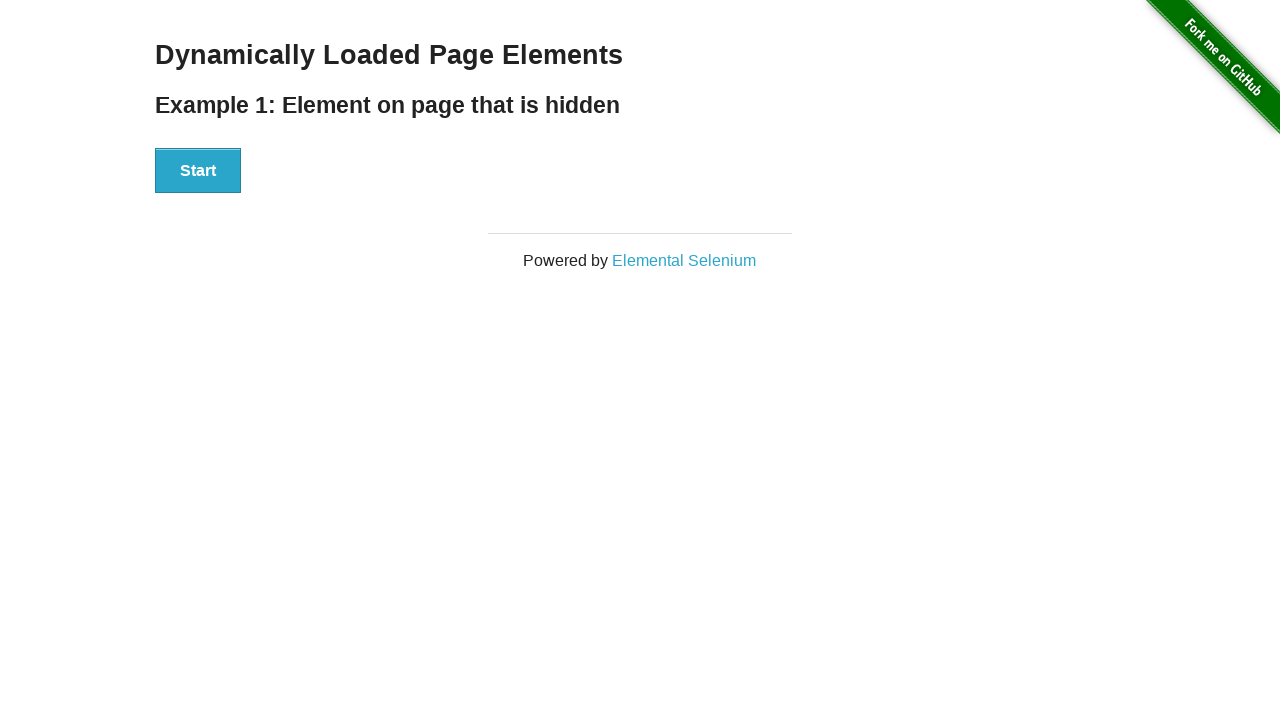

Clicked start button to trigger dynamic content loading at (198, 171) on div[id='start'] > button
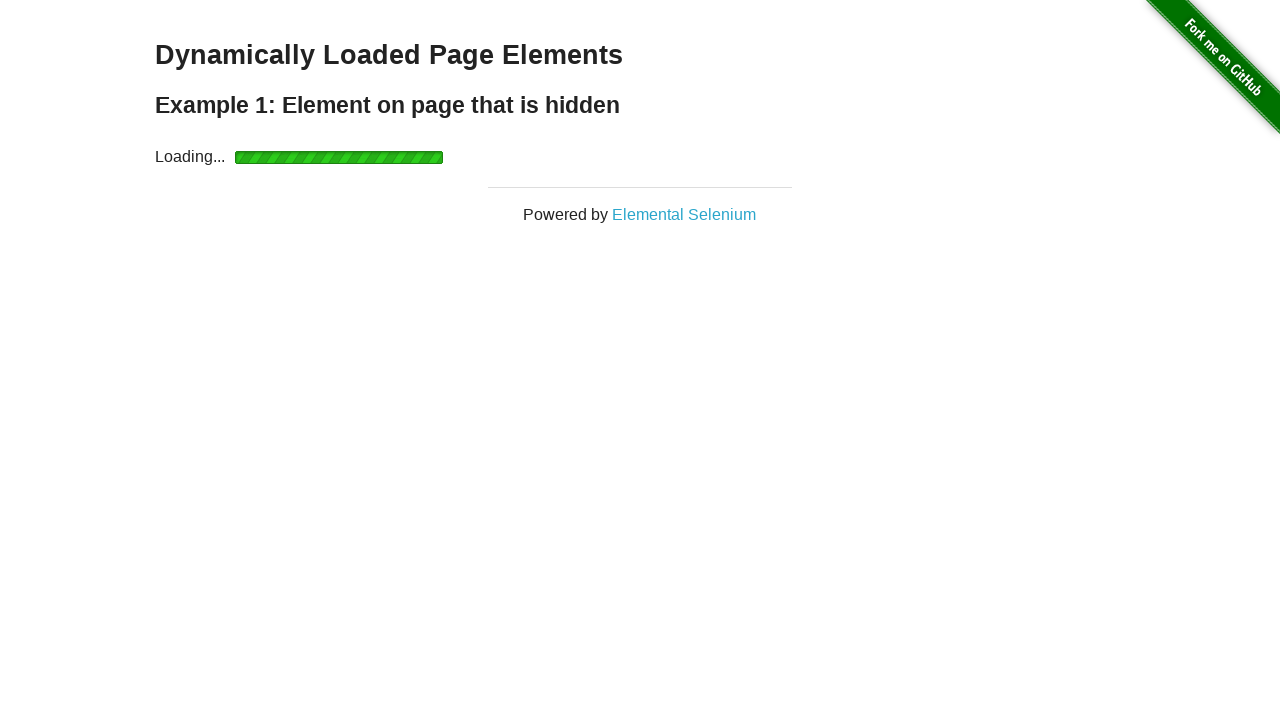

Waited for finish element to appear with 'Hello World!' text
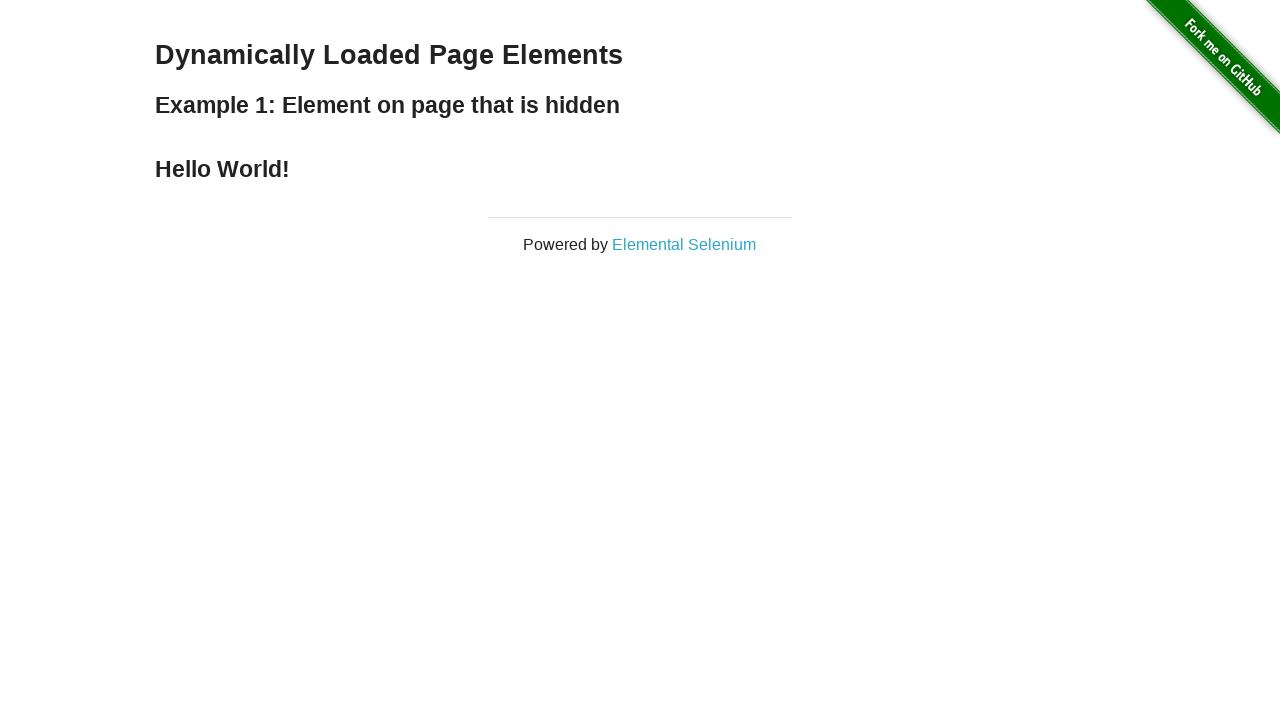

Located finish element h4 tag
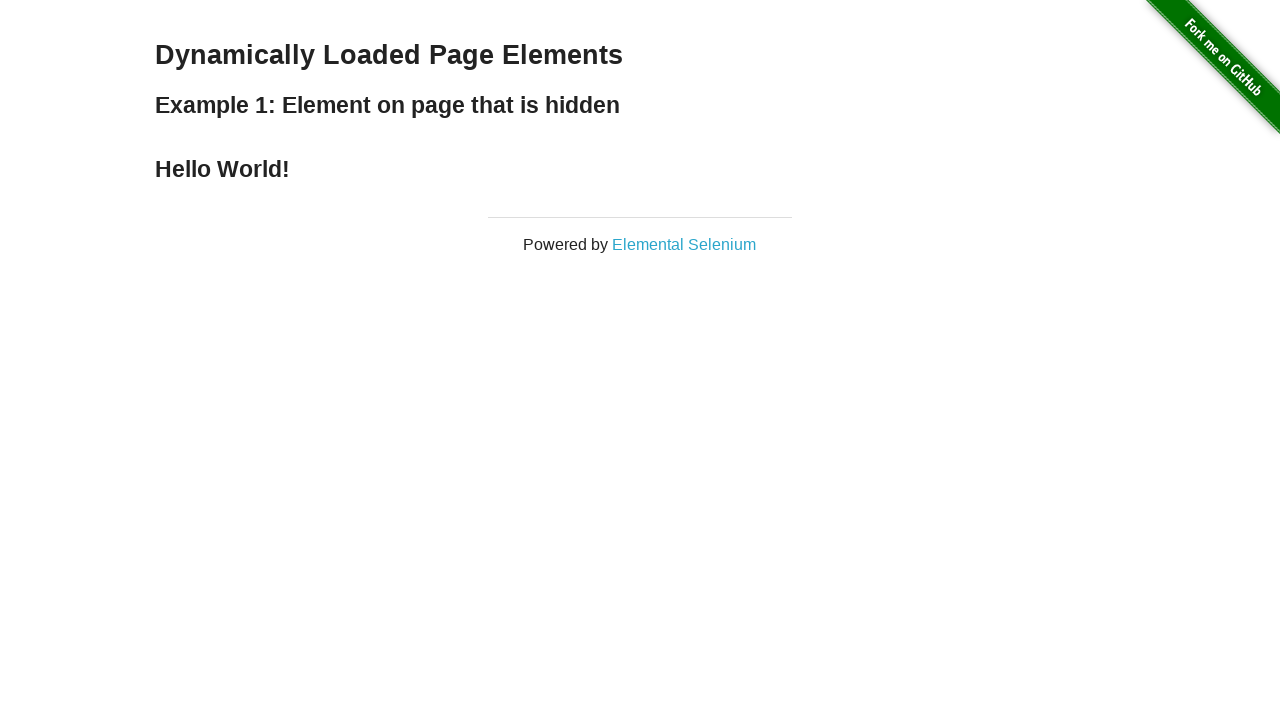

Verified finish element contains expected text 'Hello World!'
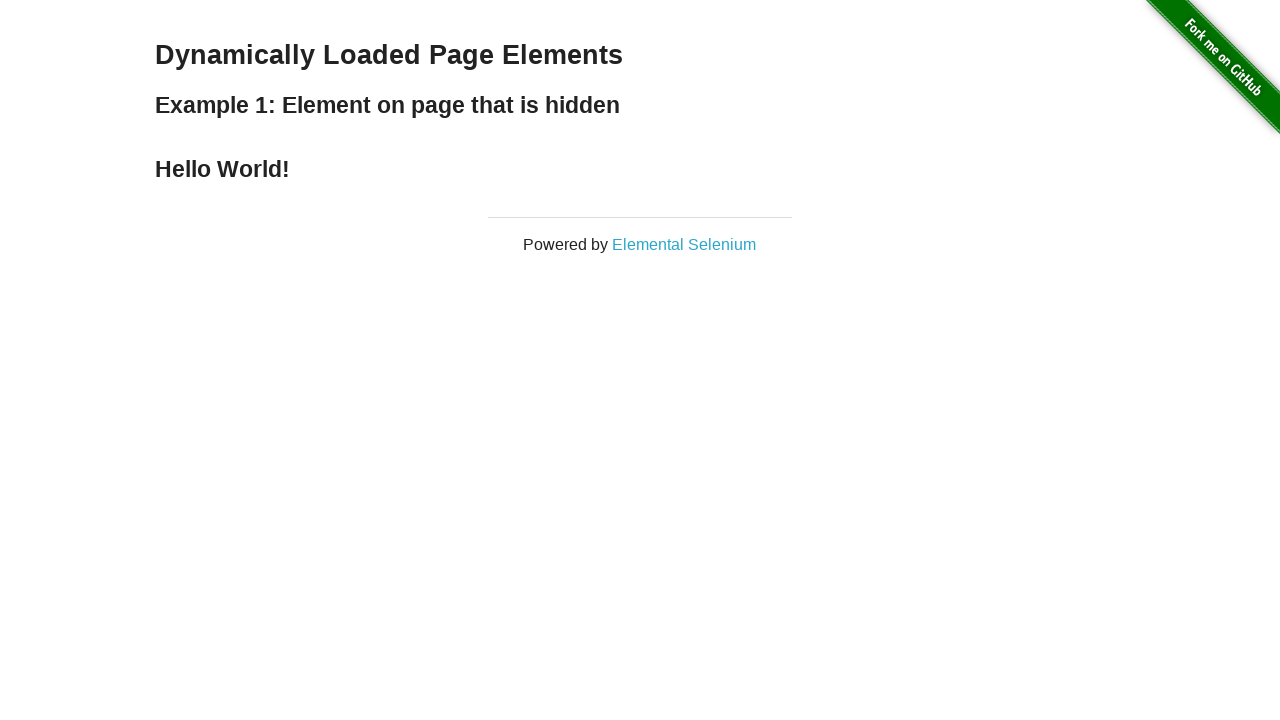

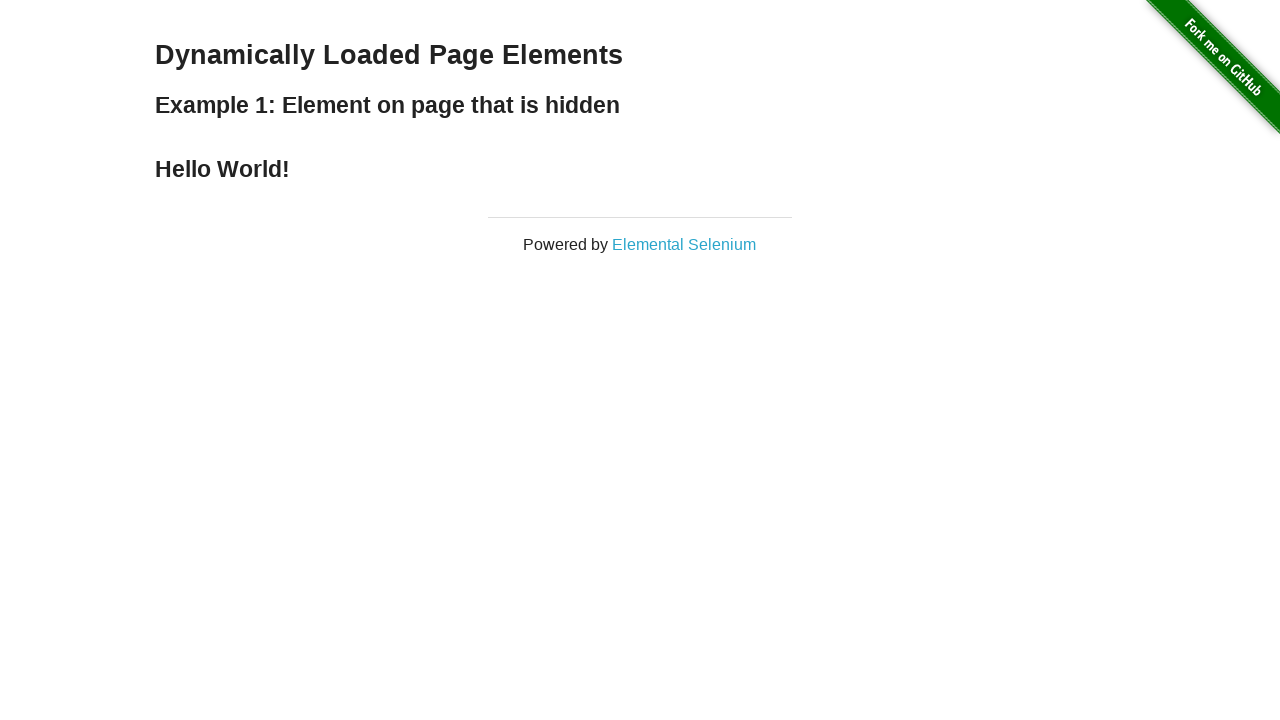